Tests navigation to the IFrames page by clicking the IFrames button and verifying the URL and page header text

Starting URL: https://bonigarcia.dev/selenium-webdriver-java/

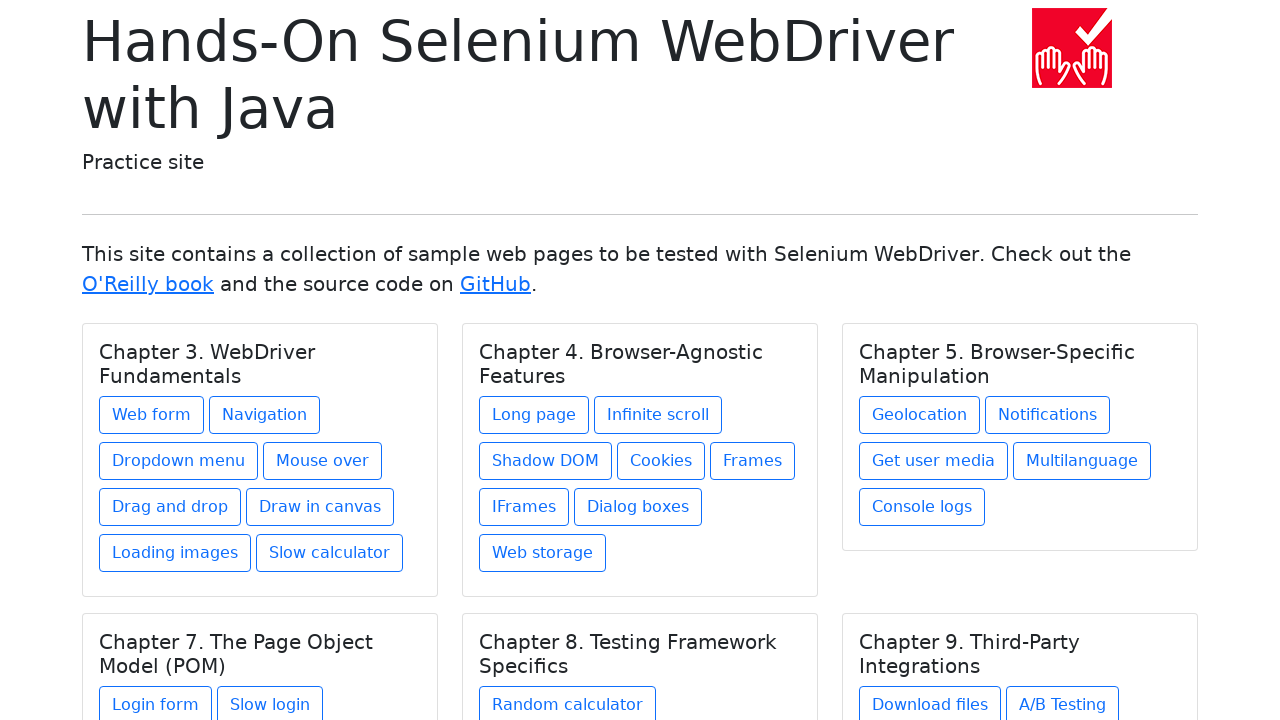

Clicked the IFrames button to navigate to iframes page at (524, 507) on a.btn.btn-outline-primary.mb-2[href='iframes.html']
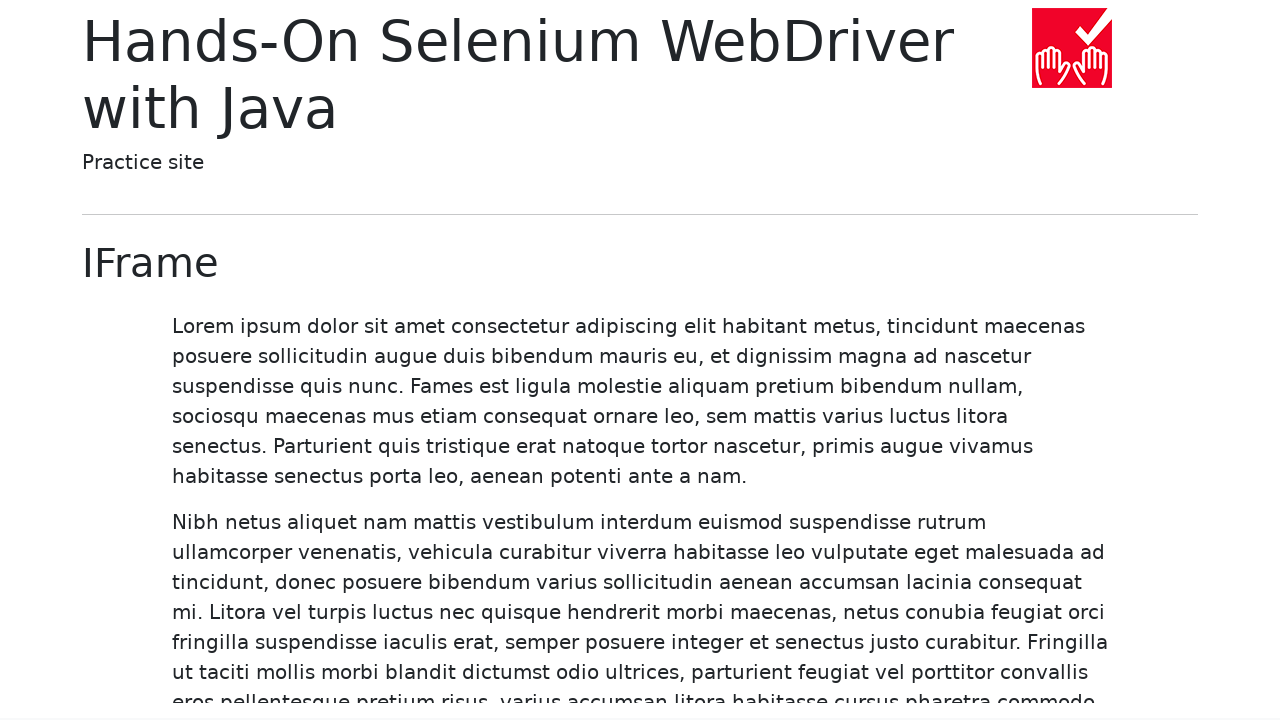

Waited for page header to load
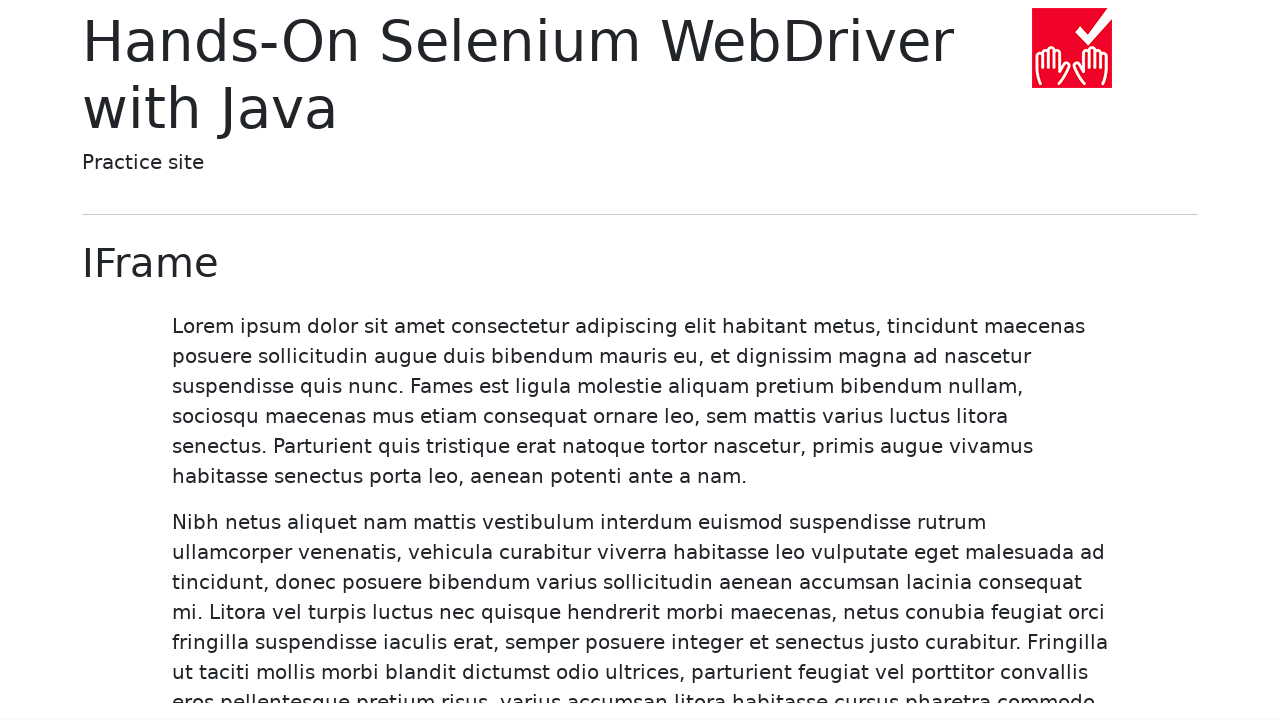

Verified URL is https://bonigarcia.dev/selenium-webdriver-java/iframes.html
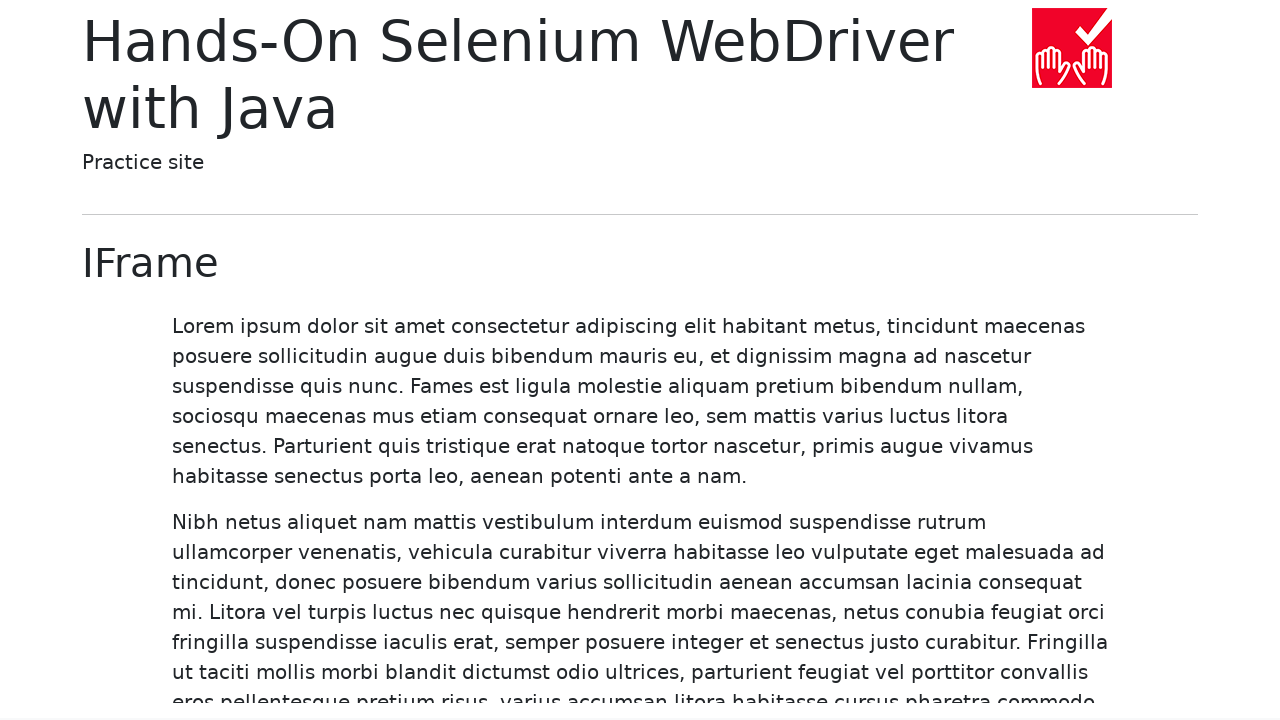

Retrieved header text from page
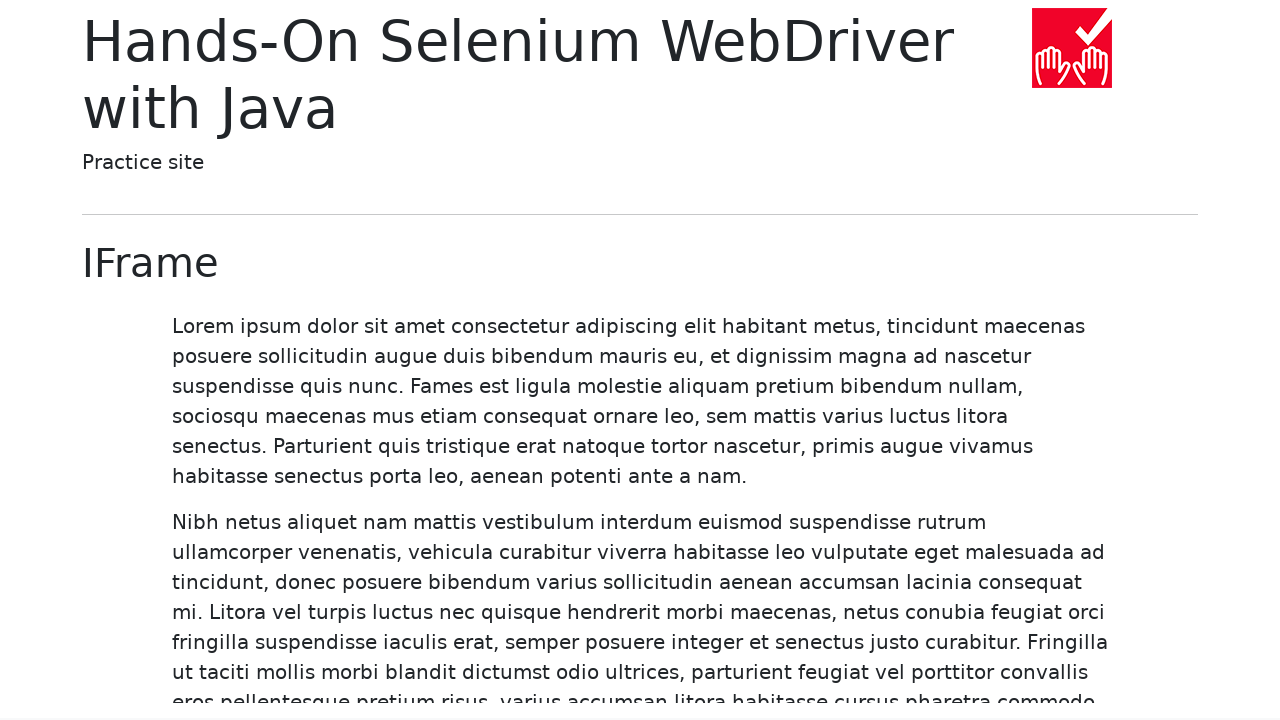

Verified header text is 'IFrame'
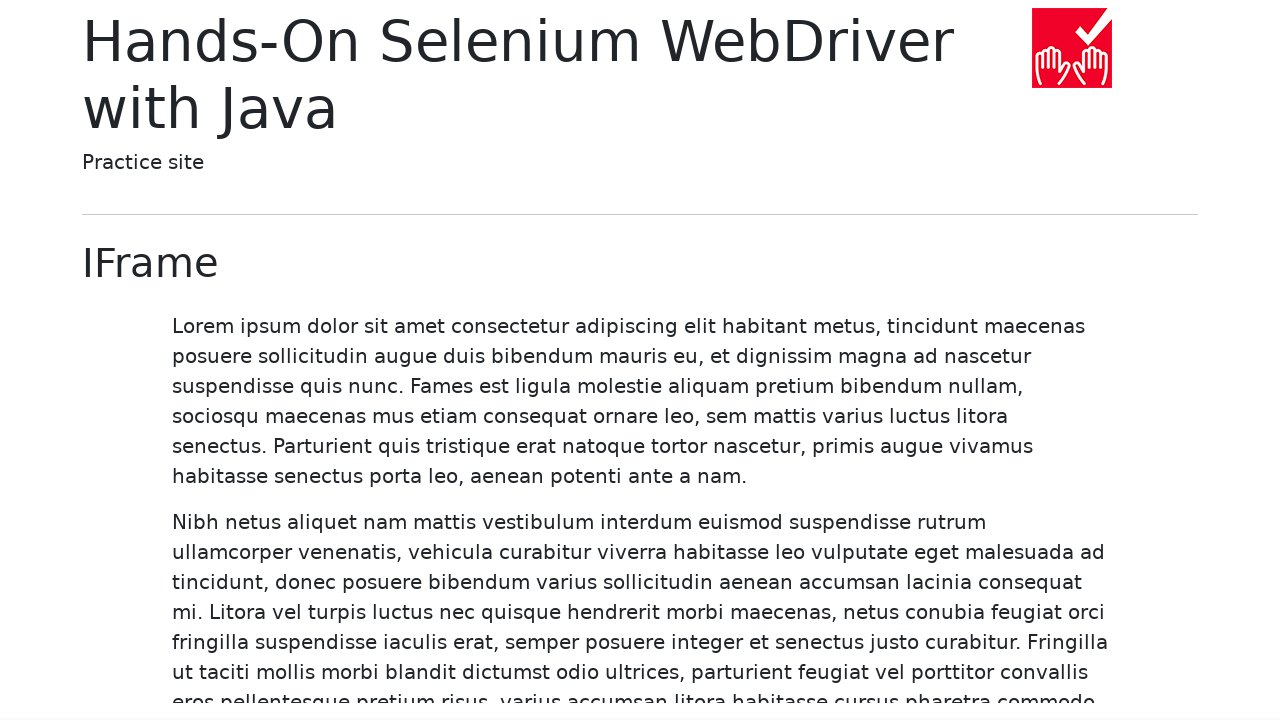

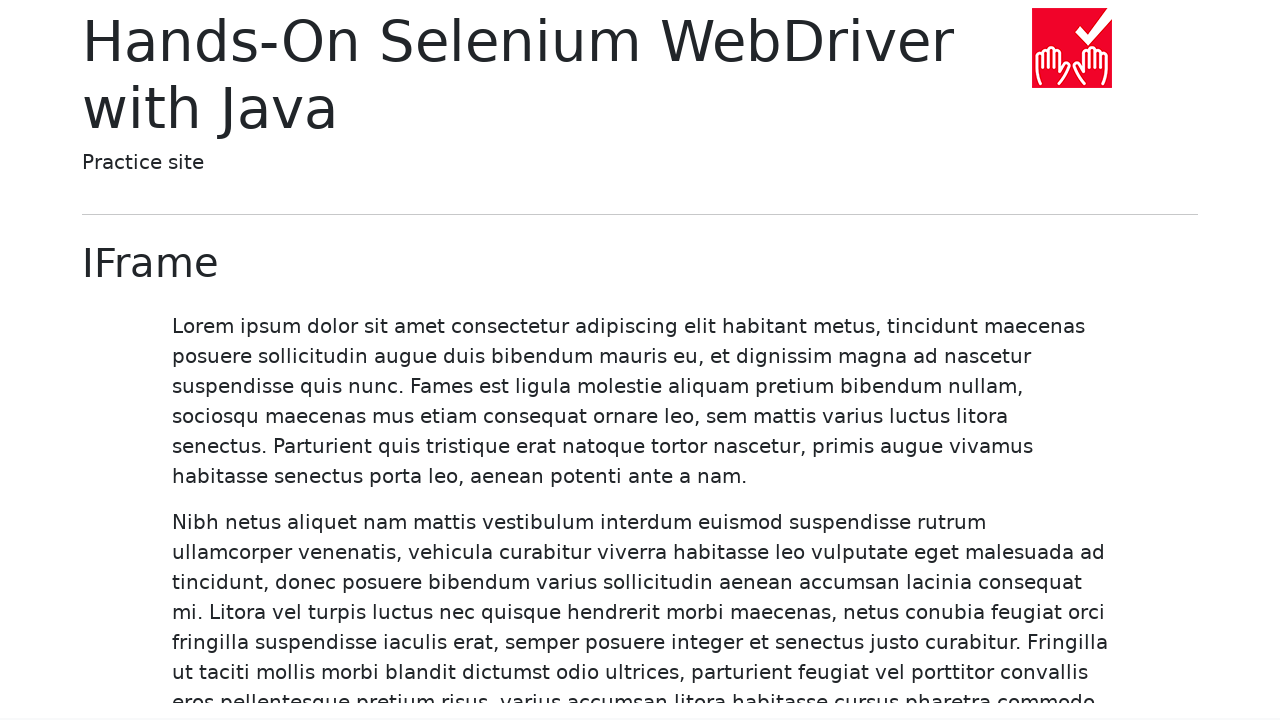